Tests multi-selection functionality by holding down the Control key and clicking multiple items in a selectable list

Starting URL: https://jqueryui.com/resources/demos/selectable/default.html

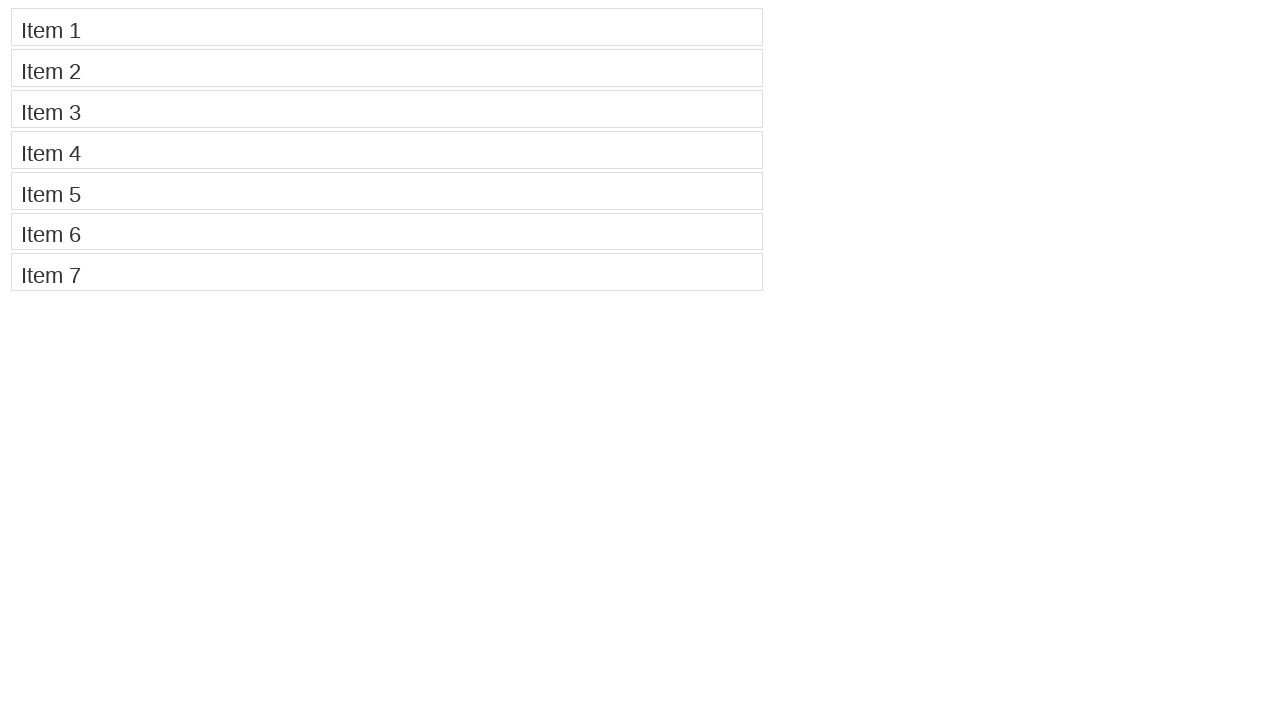

Navigated to jQuery UI selectable demo page
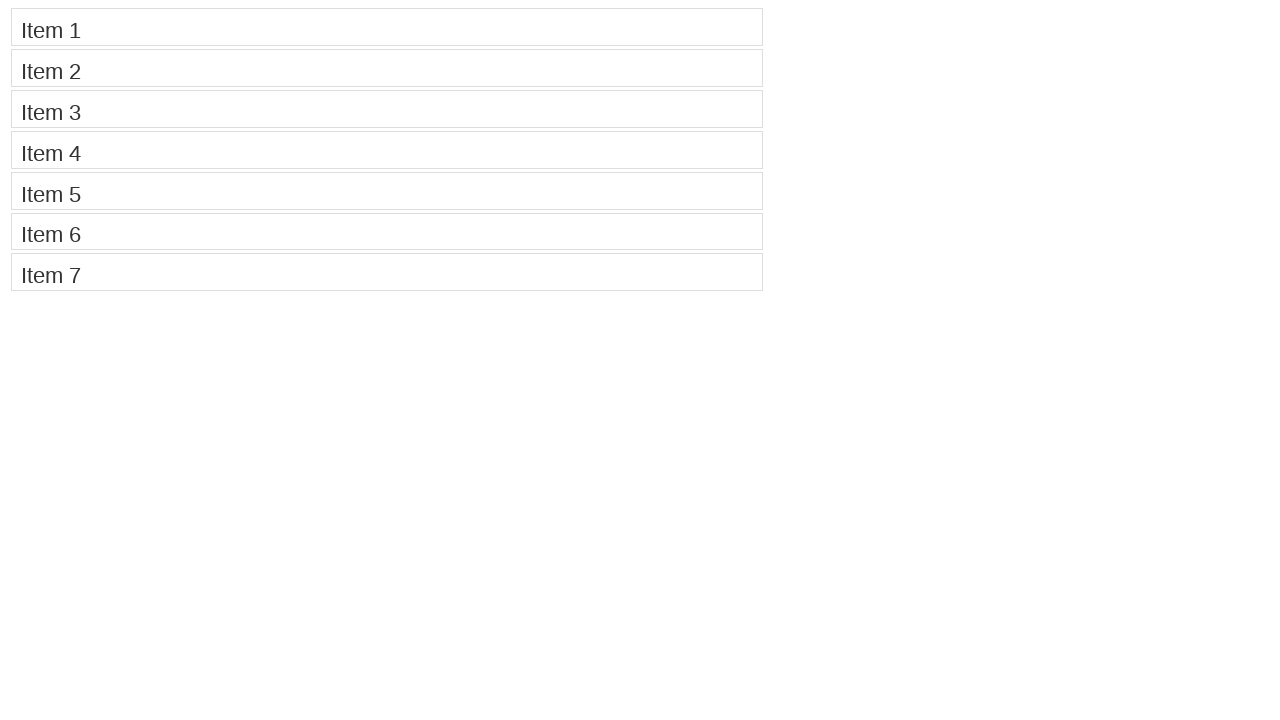

Pressed down Control key to enable multi-selection mode
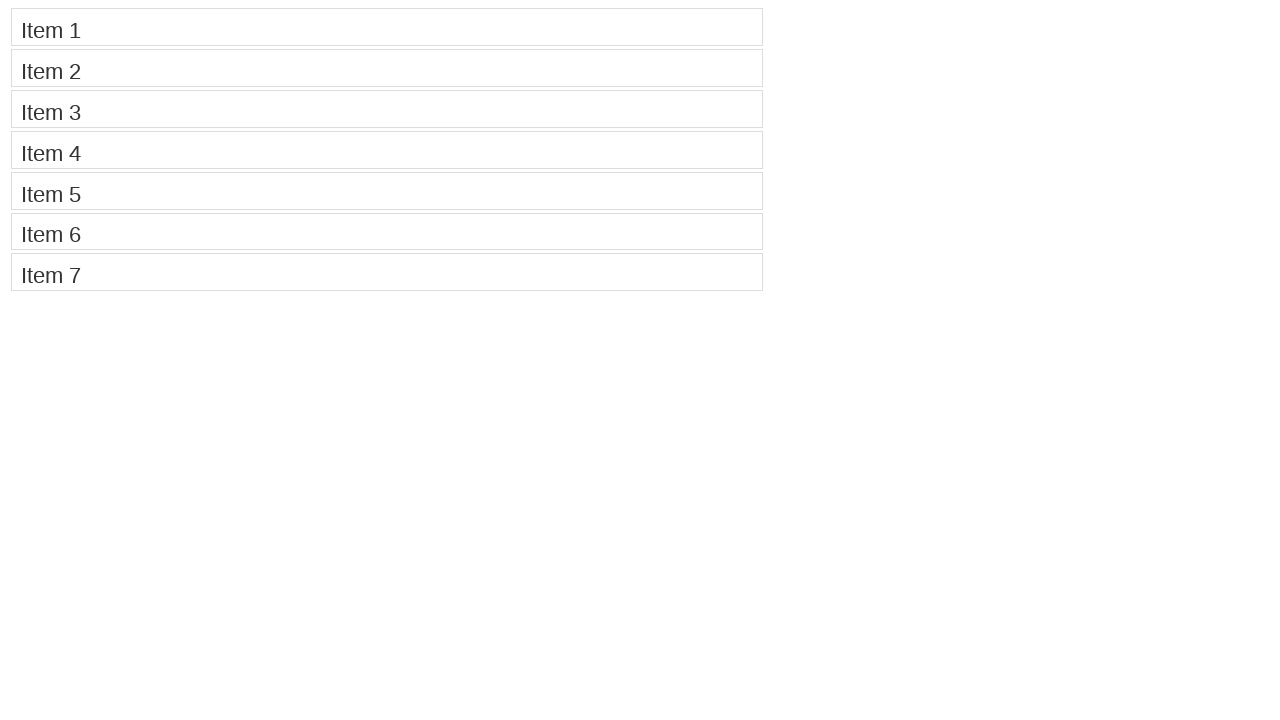

Selected Item 1 while holding Control key at (387, 27) on li:has-text('Item 1')
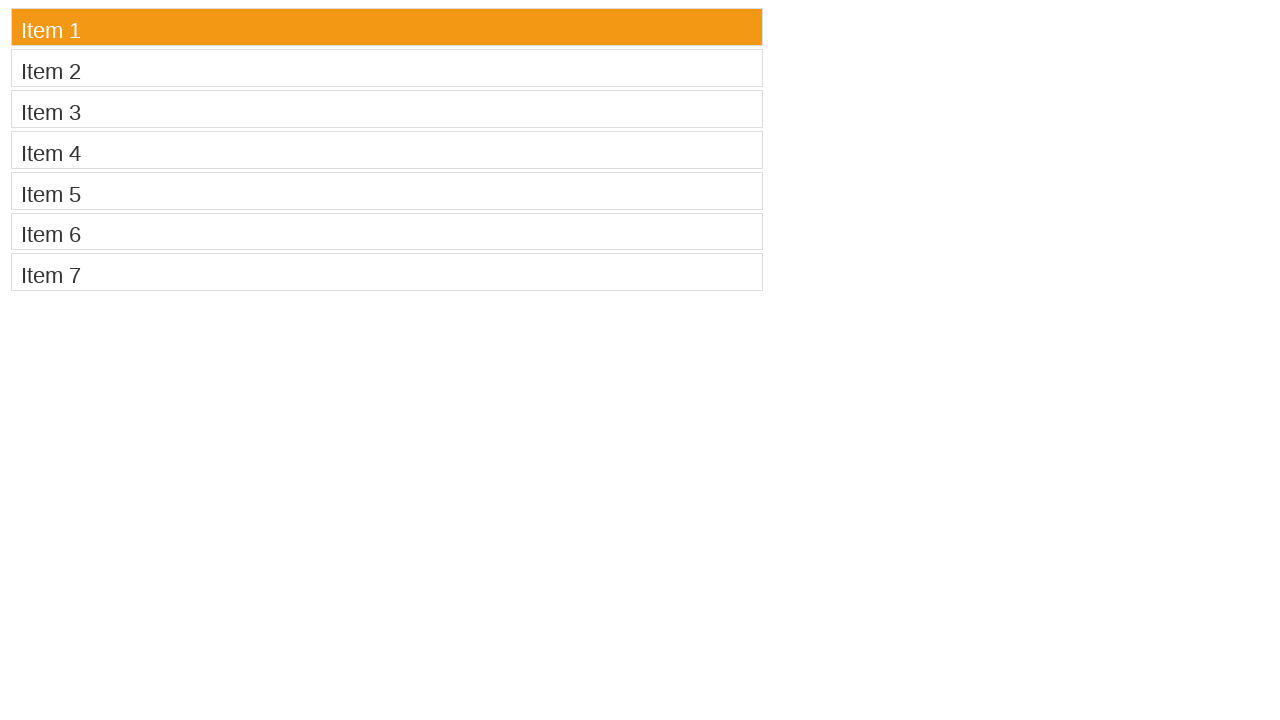

Selected Item 4 while holding Control key at (387, 150) on li:has-text('Item 4')
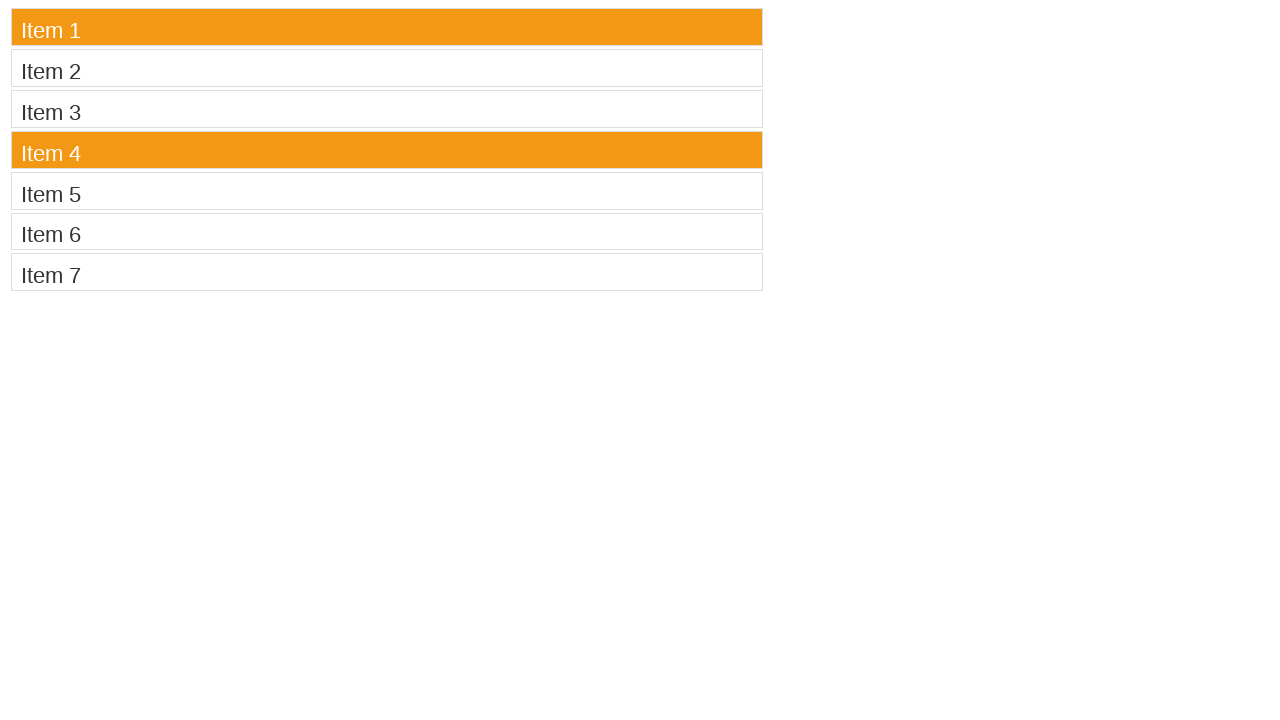

Selected Item 5 while holding Control key at (387, 191) on li:has-text('Item 5')
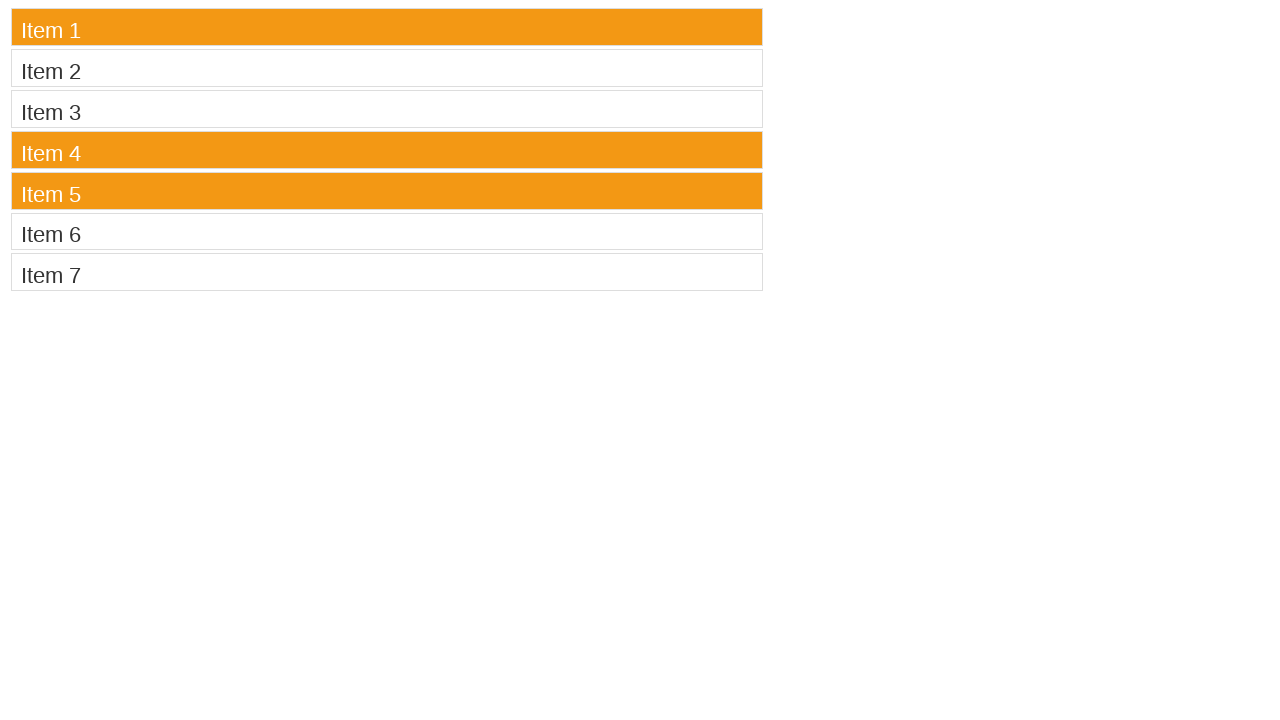

Selected Item 6 while holding Control key at (387, 231) on li:has-text('Item 6')
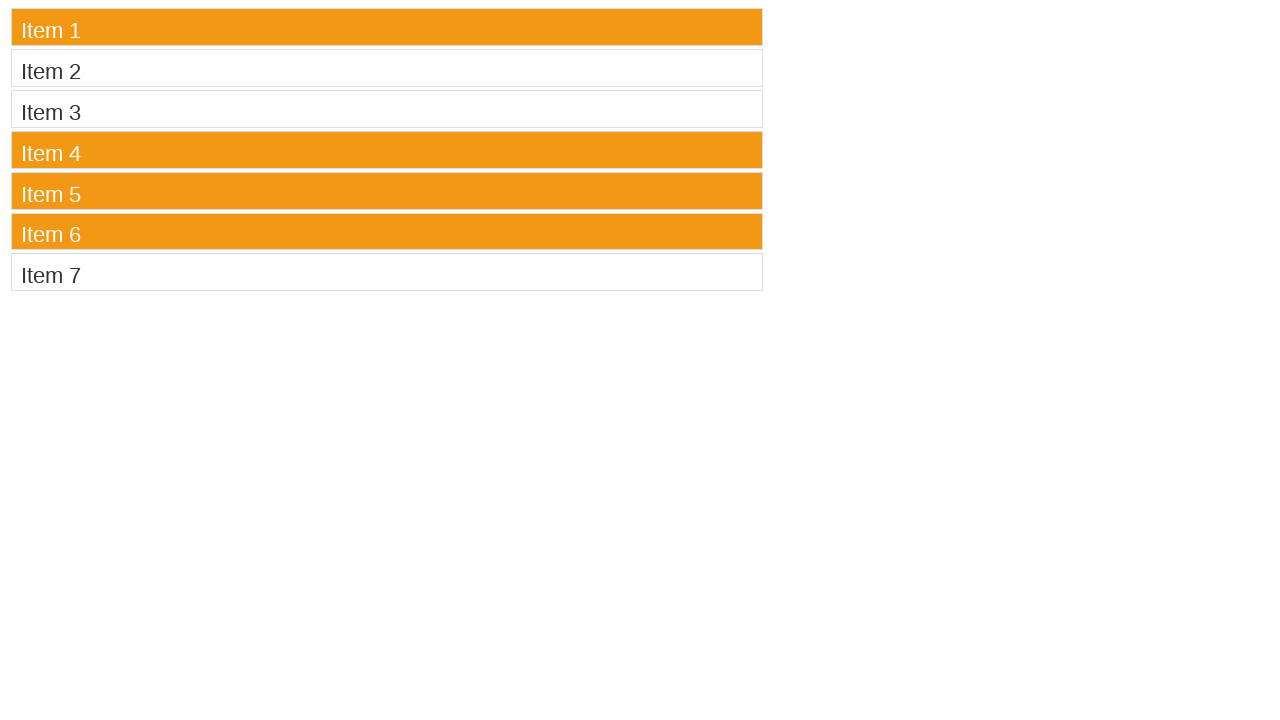

Released Control key, completing multi-selection of Items 1, 4, 5, and 6
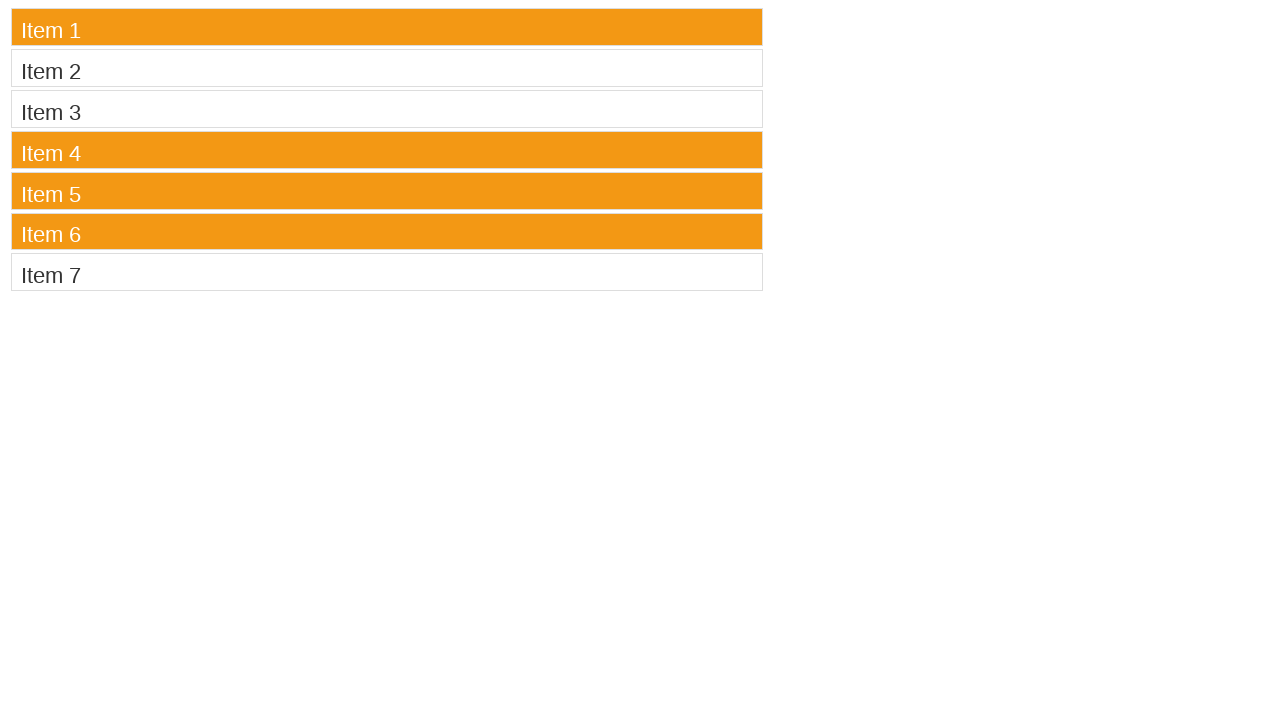

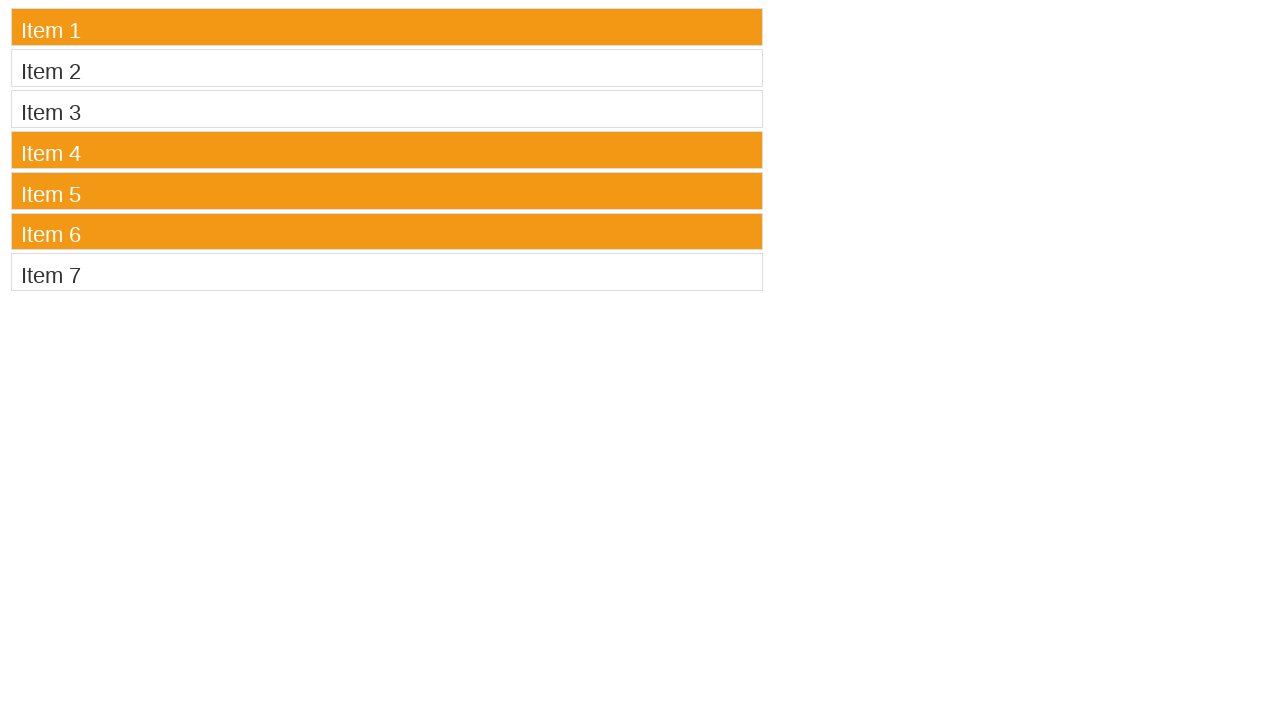